Navigates to the MusicCoast website and verifies the page loads

Starting URL: https://musiccoast.com/

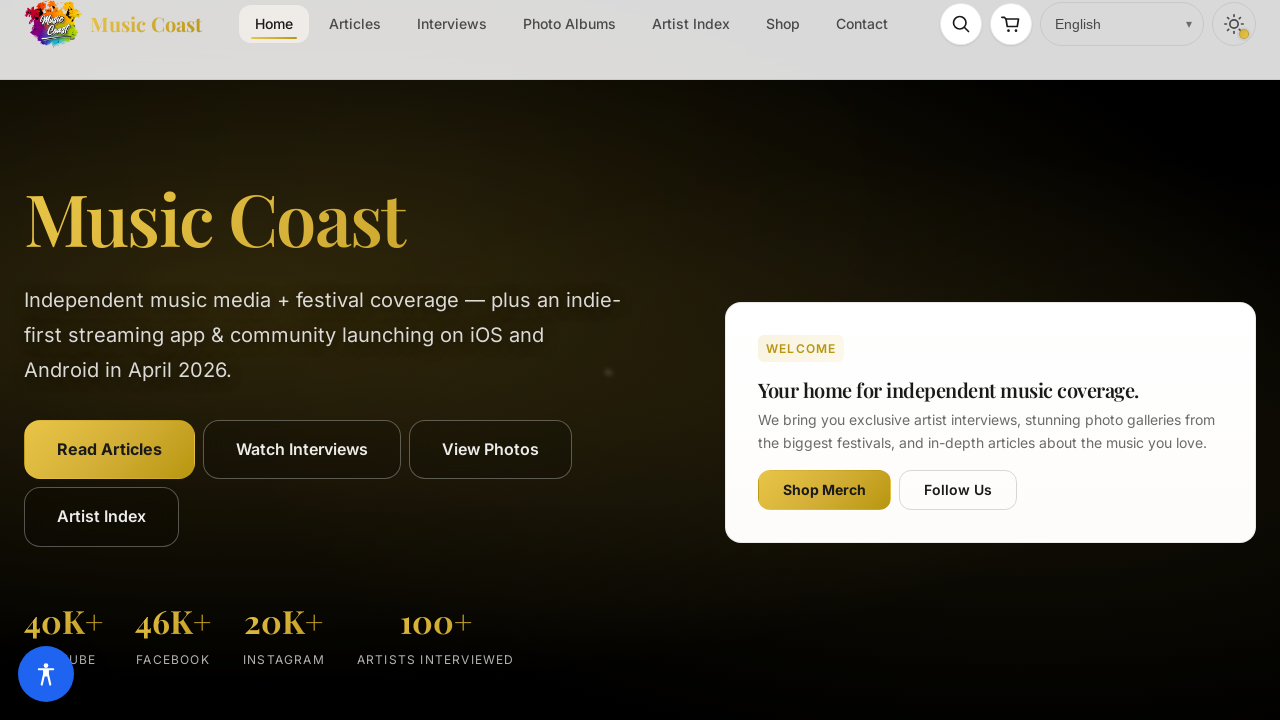

Waited 2 seconds for MusicCoast page to be ready
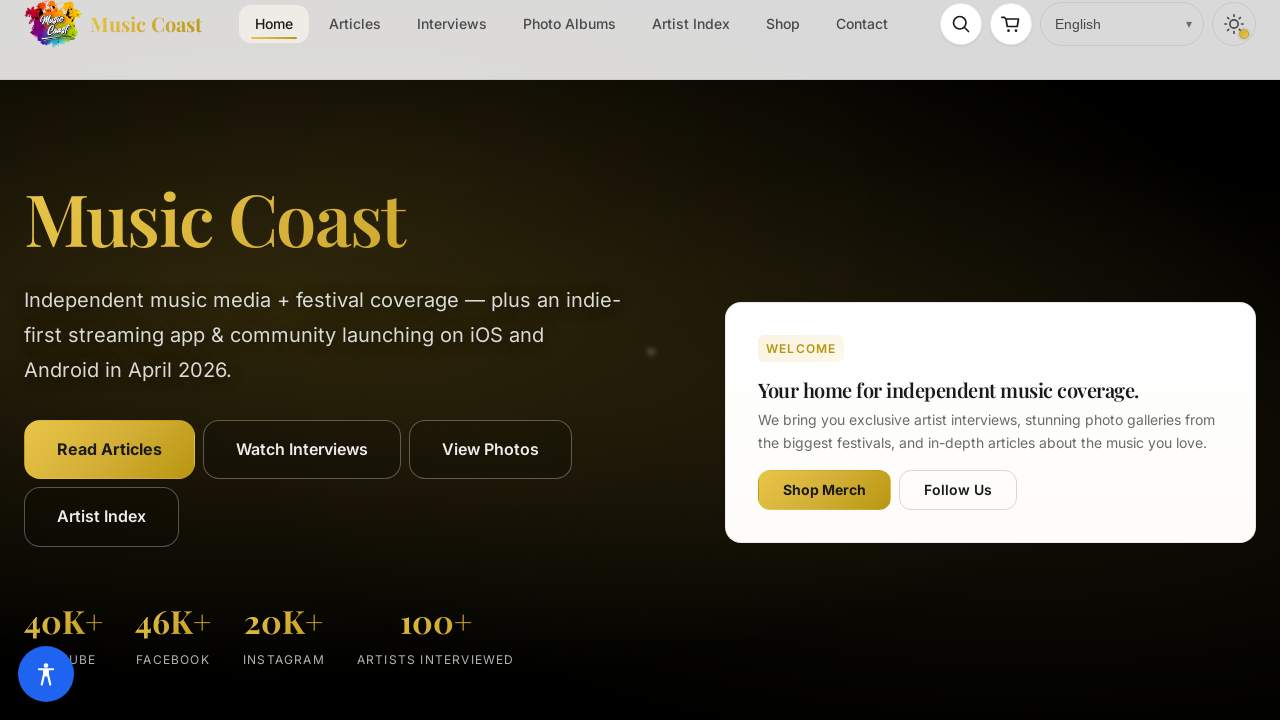

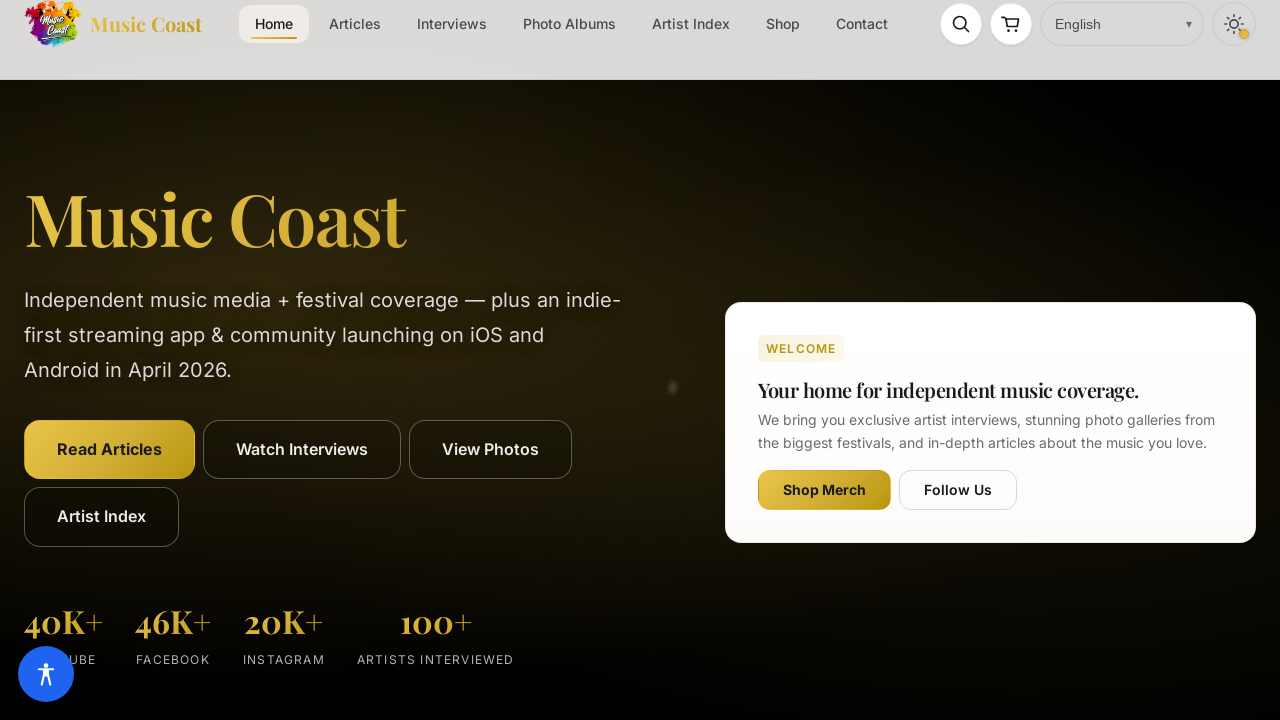